Tests adding items to shopping cart by navigating to shop, adding multiple items, and verifying they appear in the cart

Starting URL: https://jupiter.cloud.planittesting.com/#/

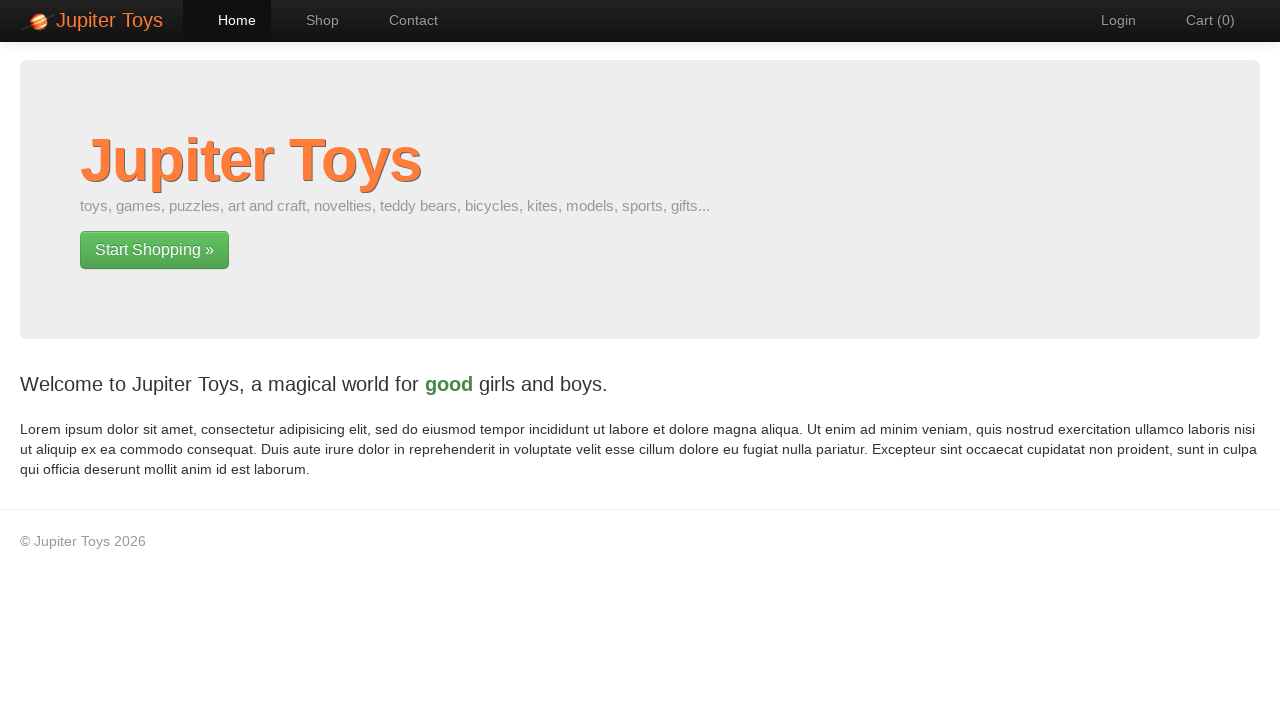

Clicked on Shop navigation link at (312, 20) on #nav-shop
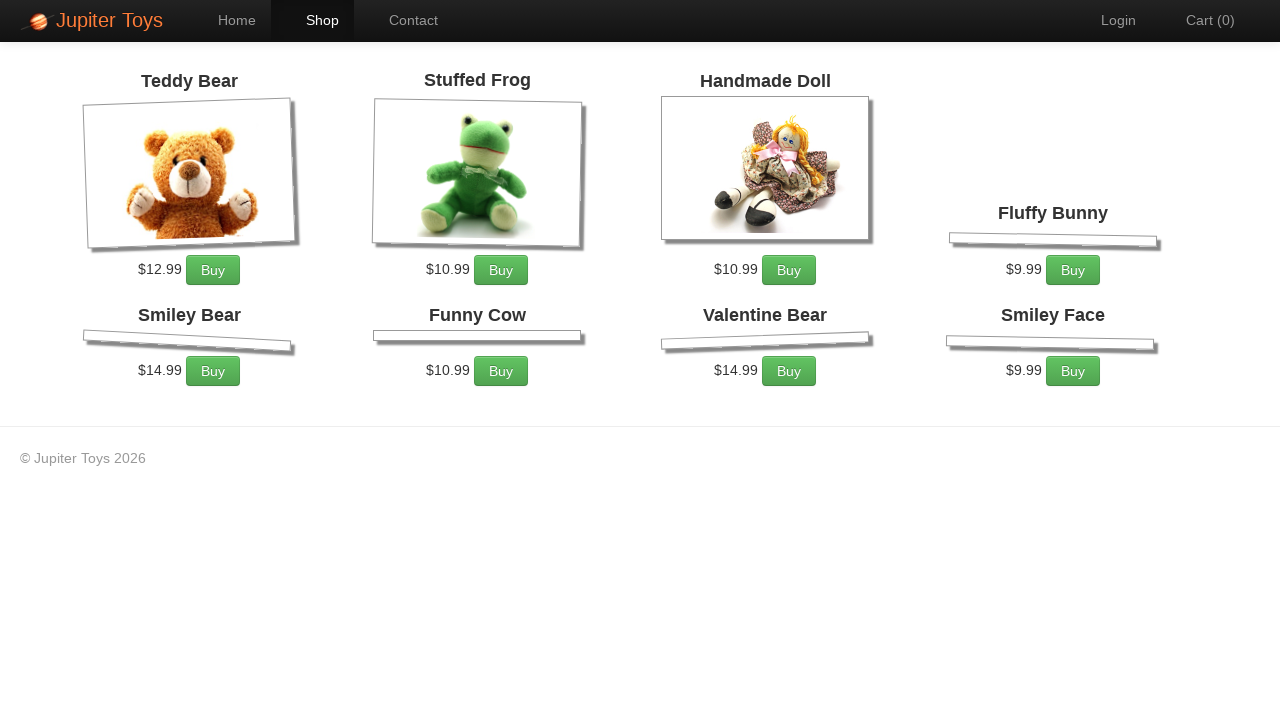

Products loaded on shop page
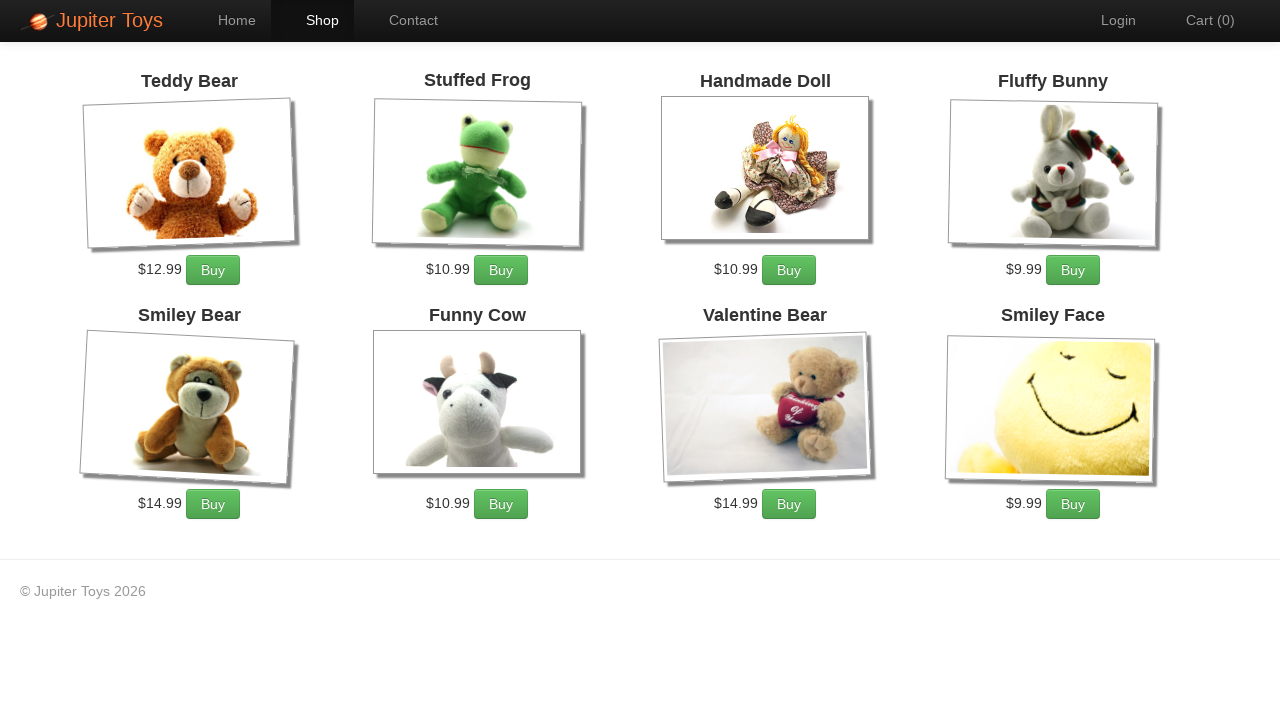

Added Funny Cow to cart (first time) at (501, 504) on xpath=//*[@id='product-6']/div/p/a
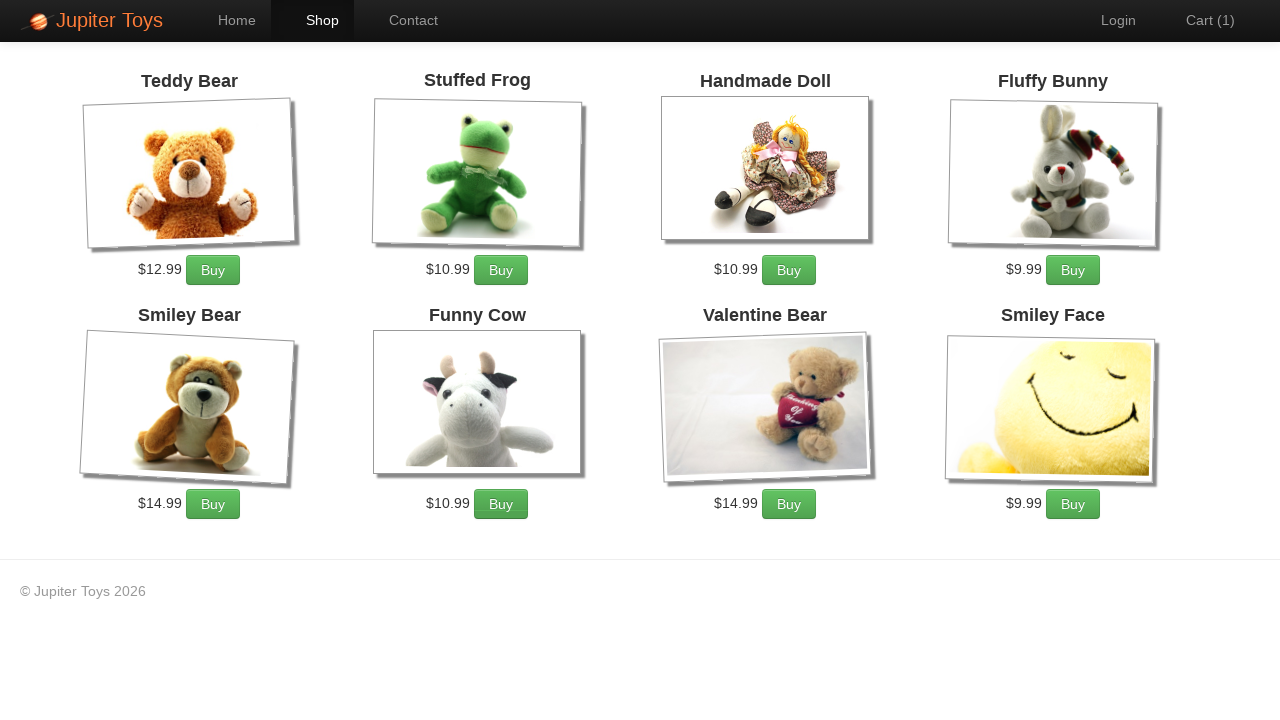

Added Funny Cow to cart (second time) at (501, 504) on xpath=//*[@id='product-6']/div/p/a
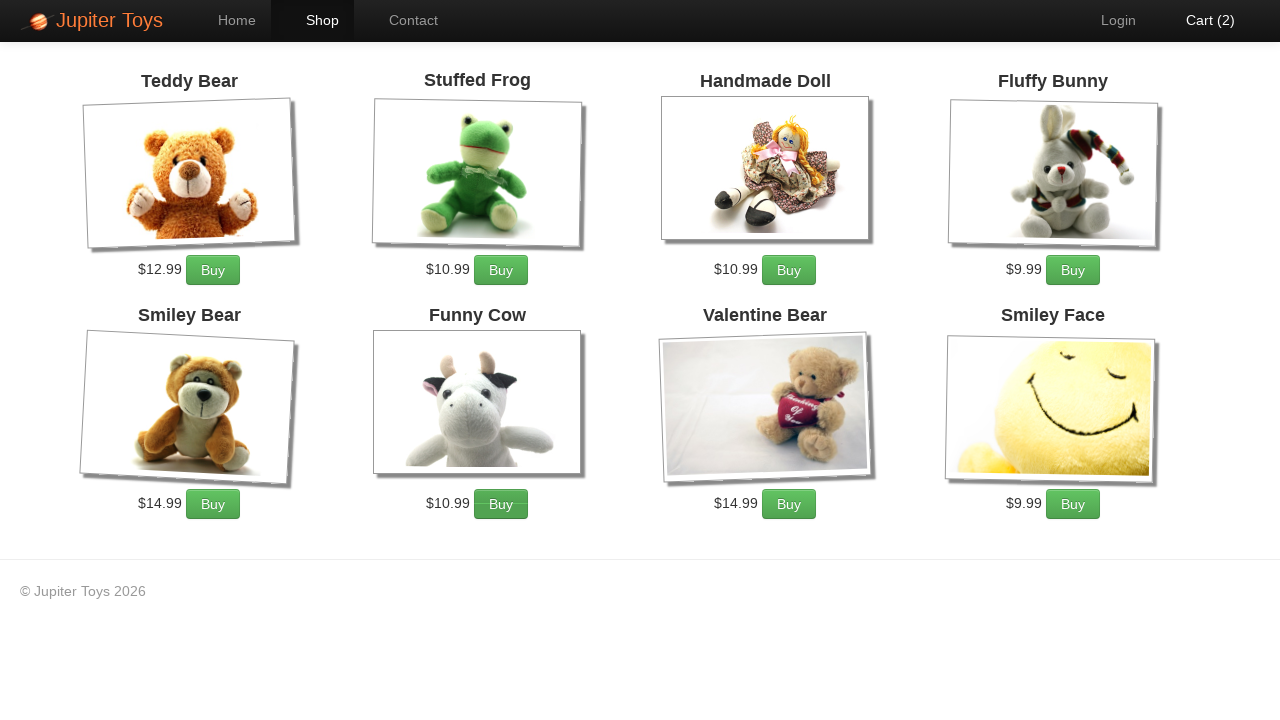

Added Fluffy Bunny to cart at (1073, 270) on xpath=//*[@id='product-4']/div/p/a
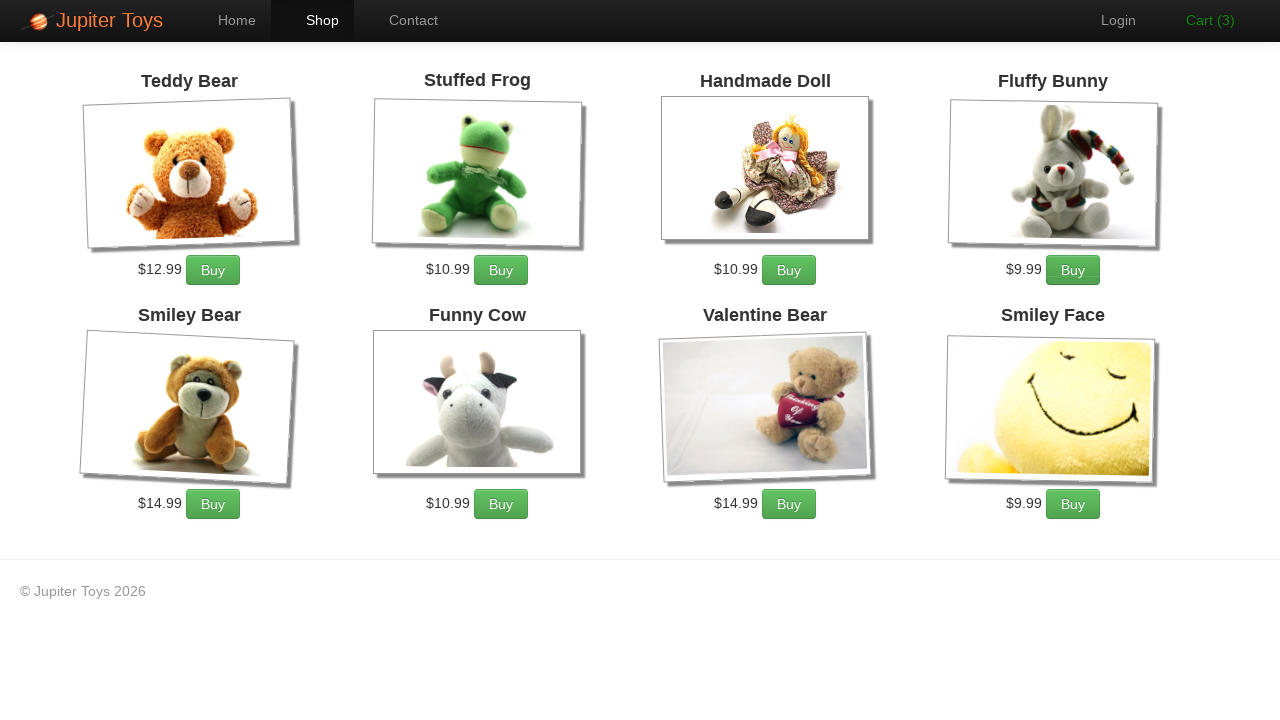

Clicked on Cart navigation link at (1200, 20) on #nav-cart
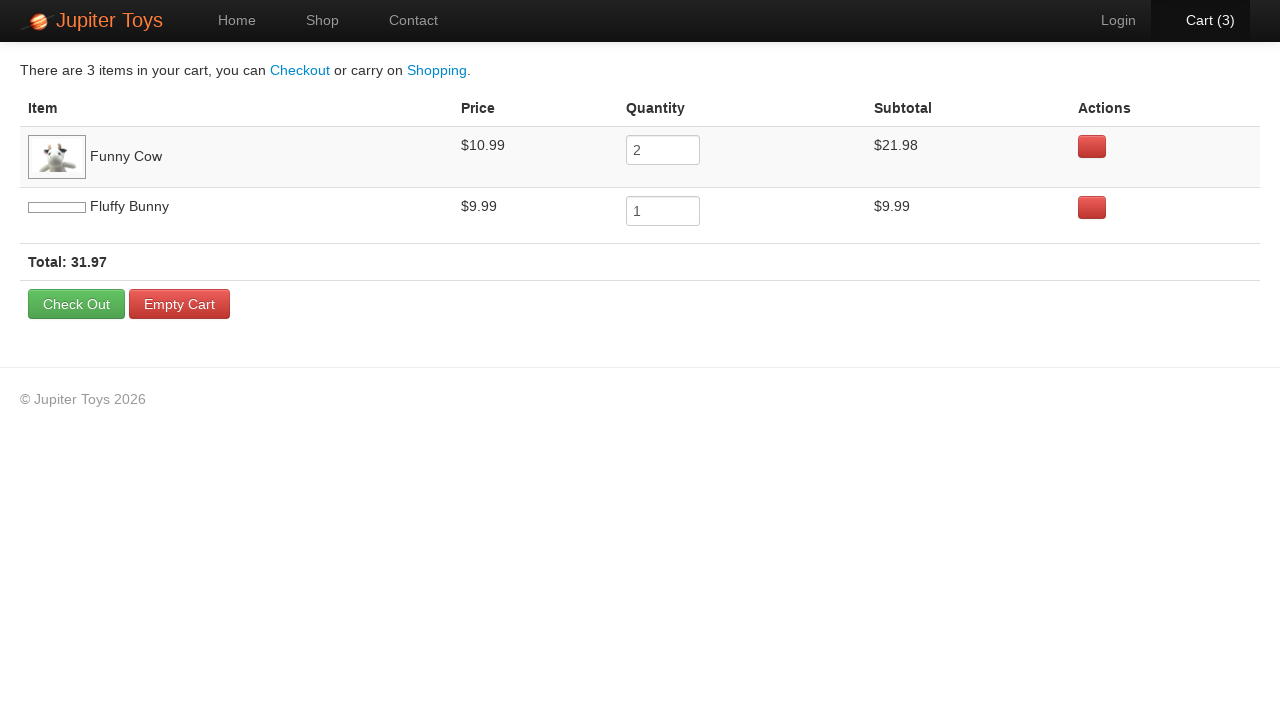

Cart items loaded and verified in cart page
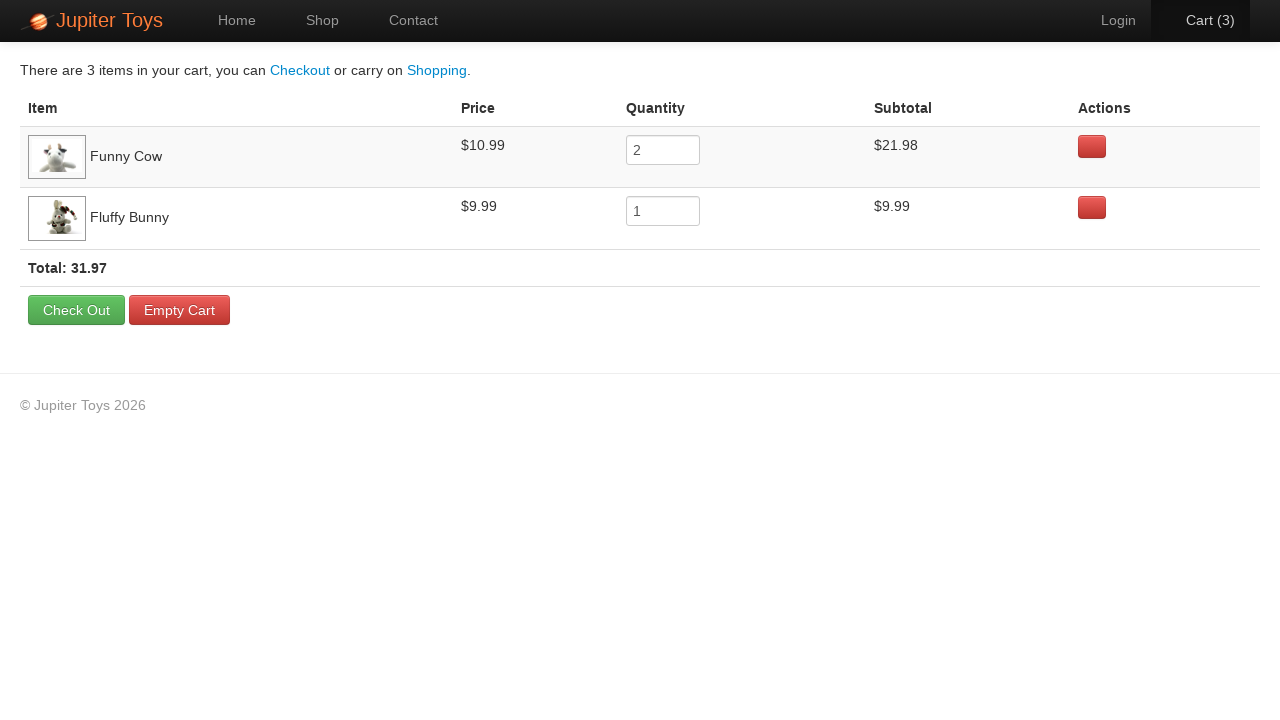

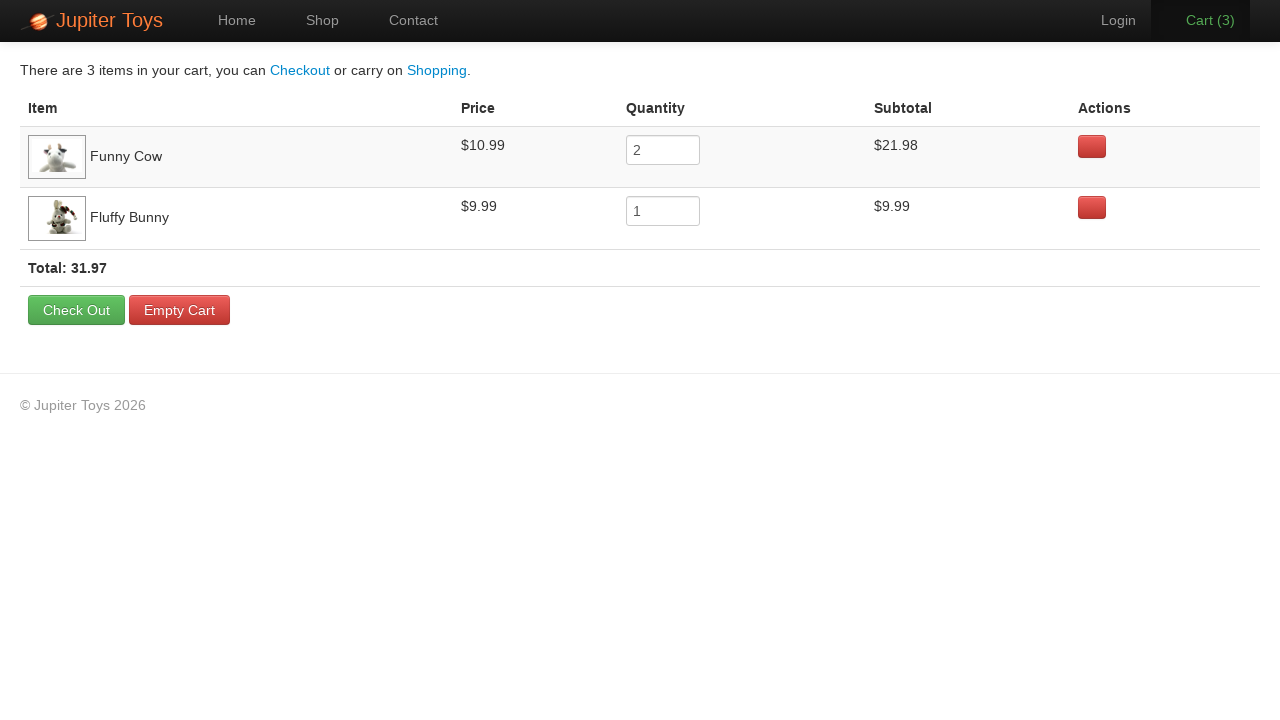